Tests JavaScript alert handling by clicking a button that triggers a JS alert, then accepting the alert dialog

Starting URL: http://the-internet.herokuapp.com/javascript_alerts

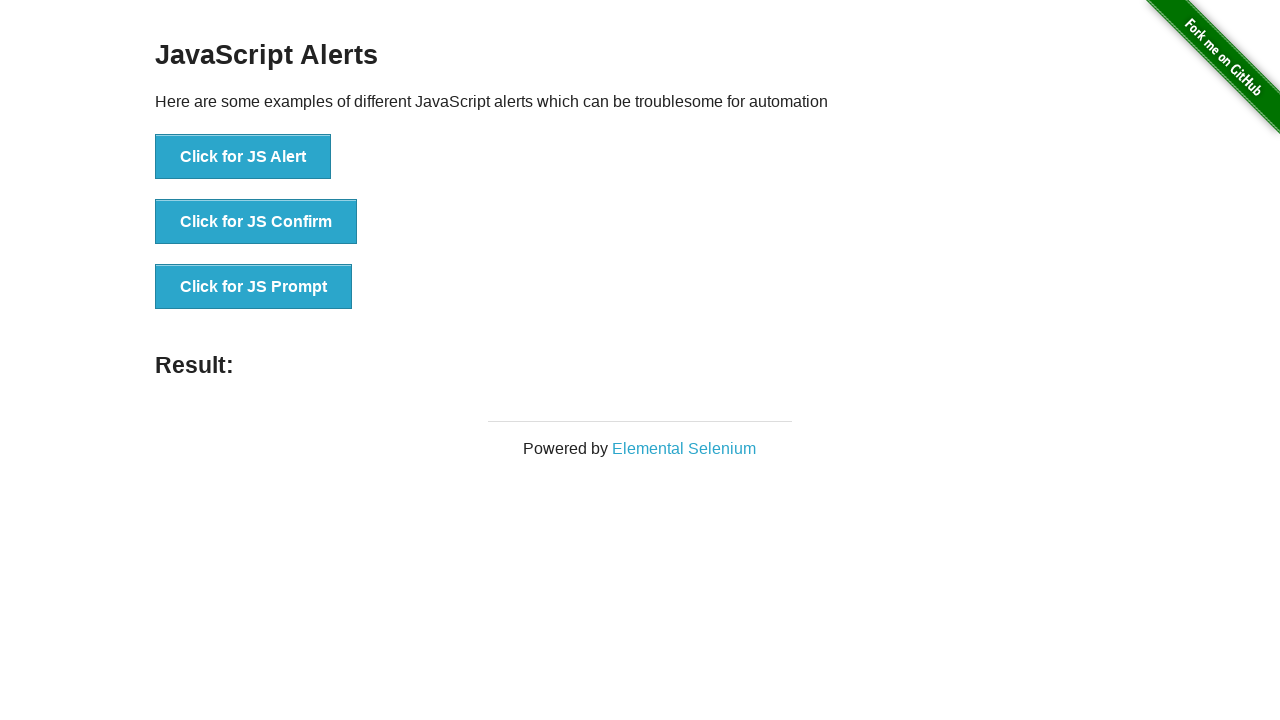

Set up dialog handler to accept alerts
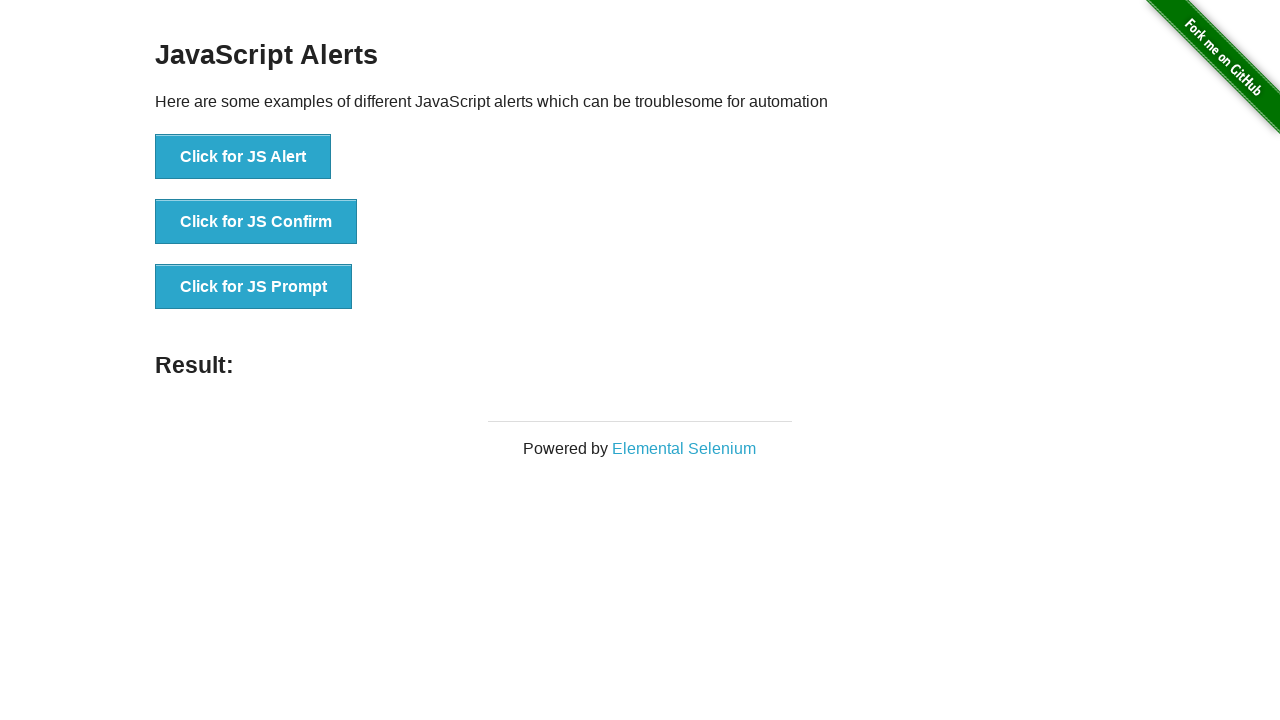

Clicked JS Alert button to trigger alert dialog at (243, 157) on button[onclick='jsAlert()']
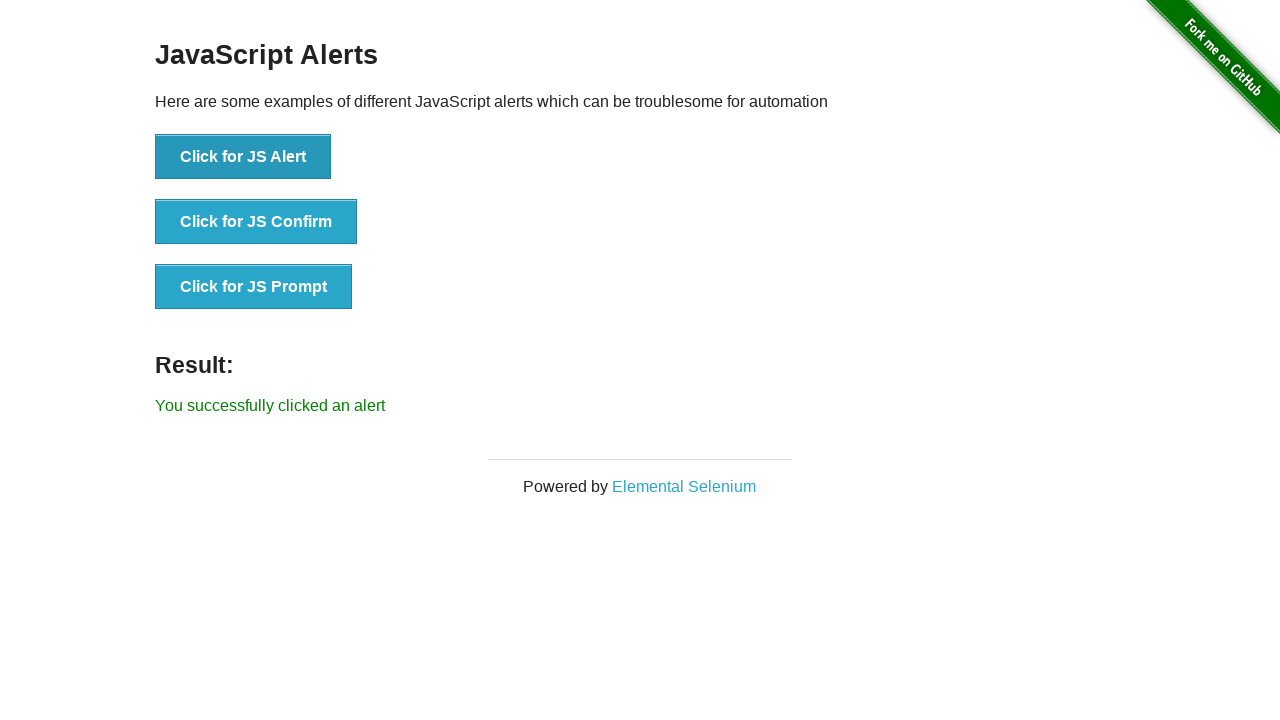

Alert was accepted and result message appeared
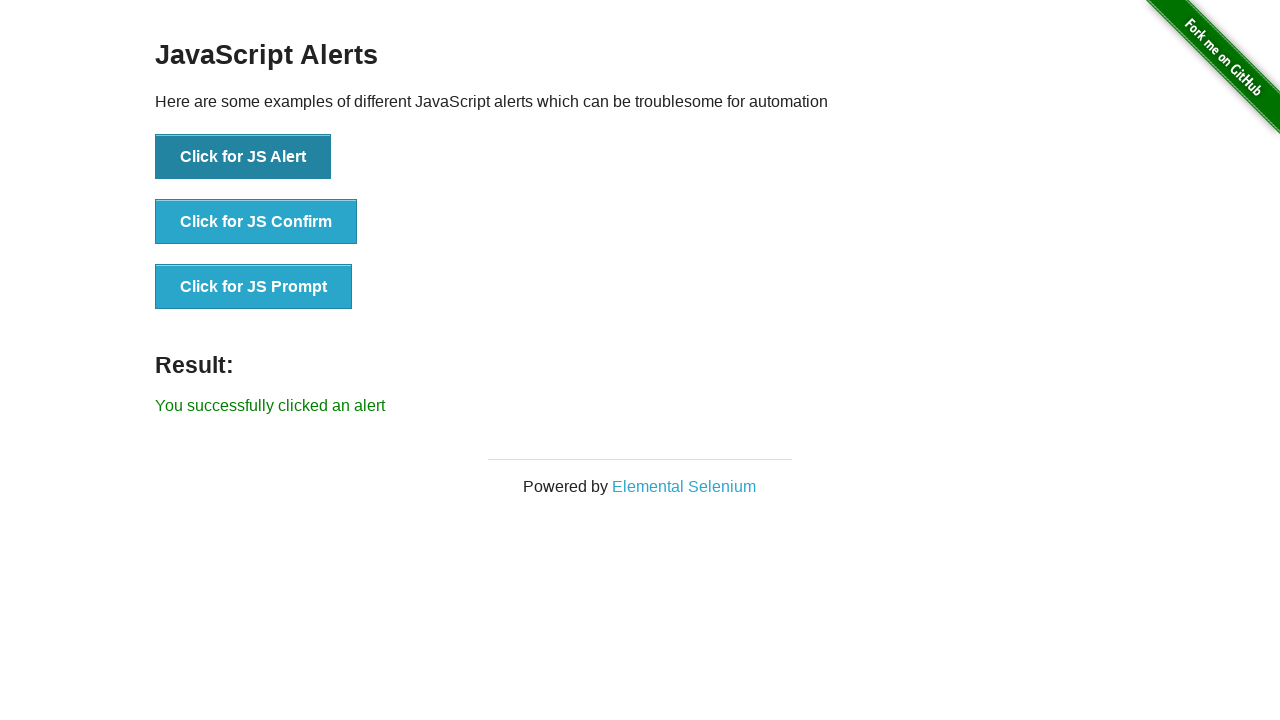

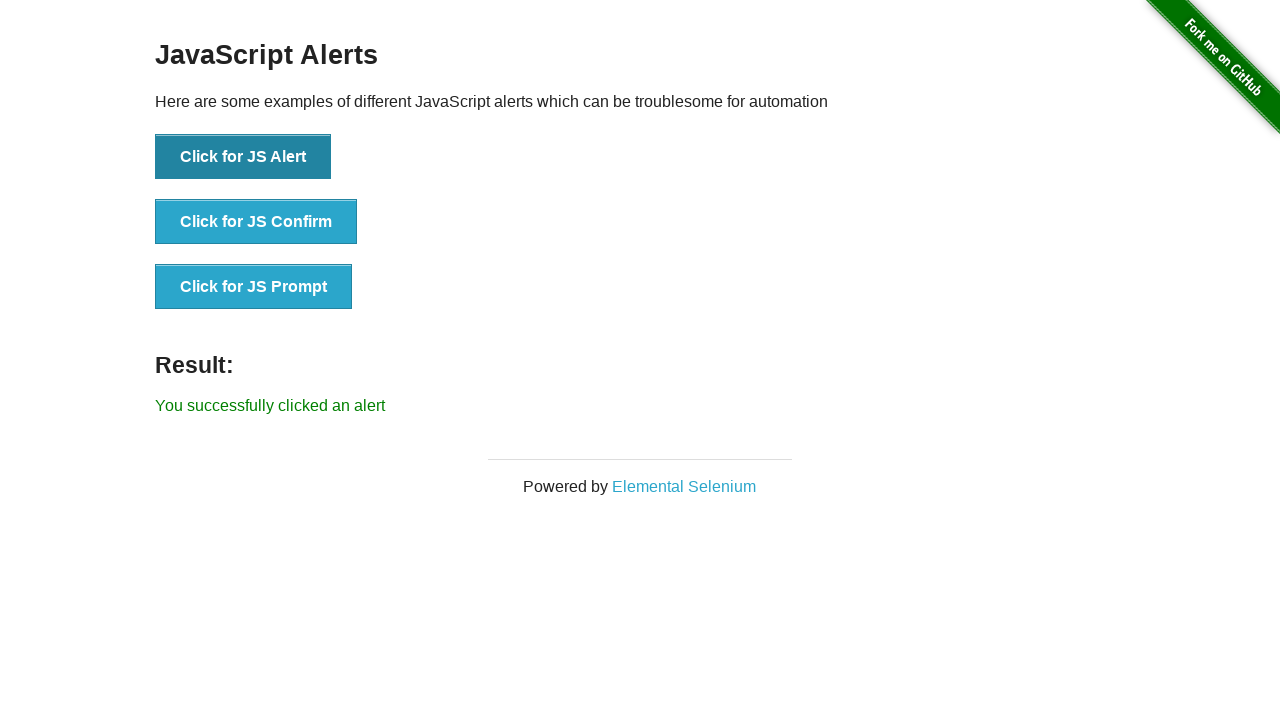